Tests radio button functionality by navigating through accordion panels and selecting different radio button options while verifying their states

Starting URL: https://demo-project.wedevx.co/

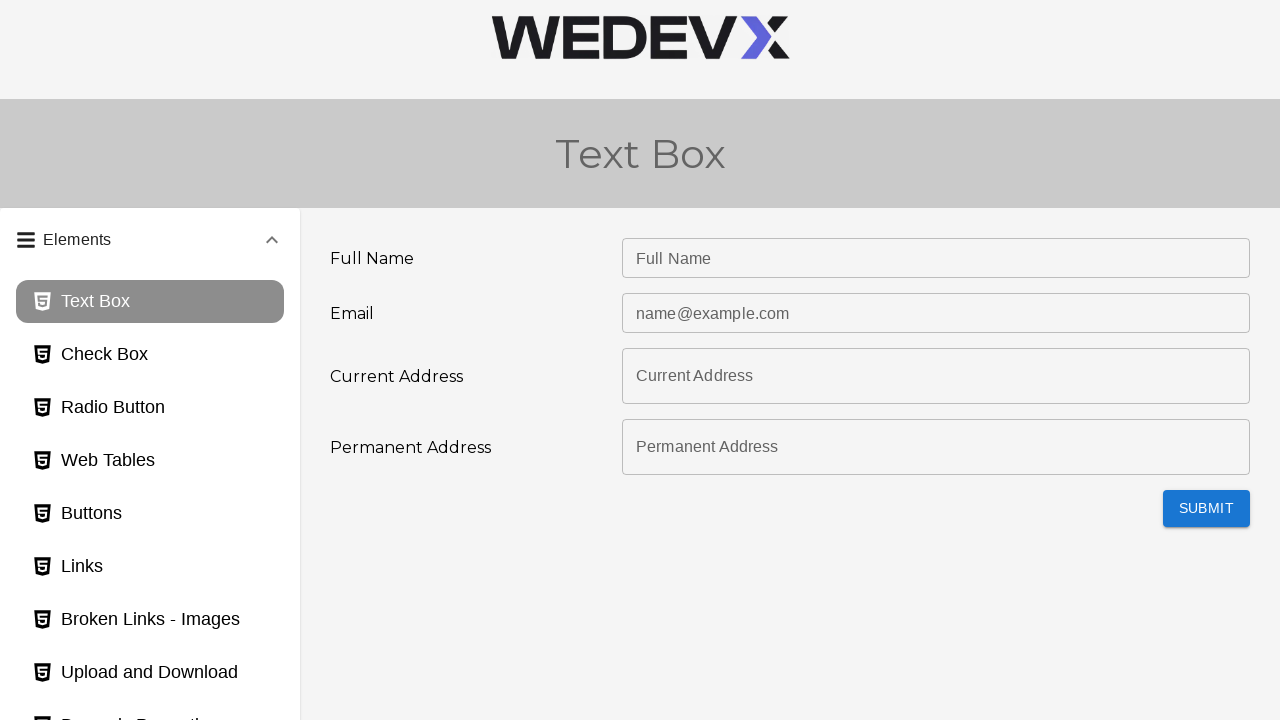

Clicked accordion panel header to expand it at (150, 240) on #panel1bh-header
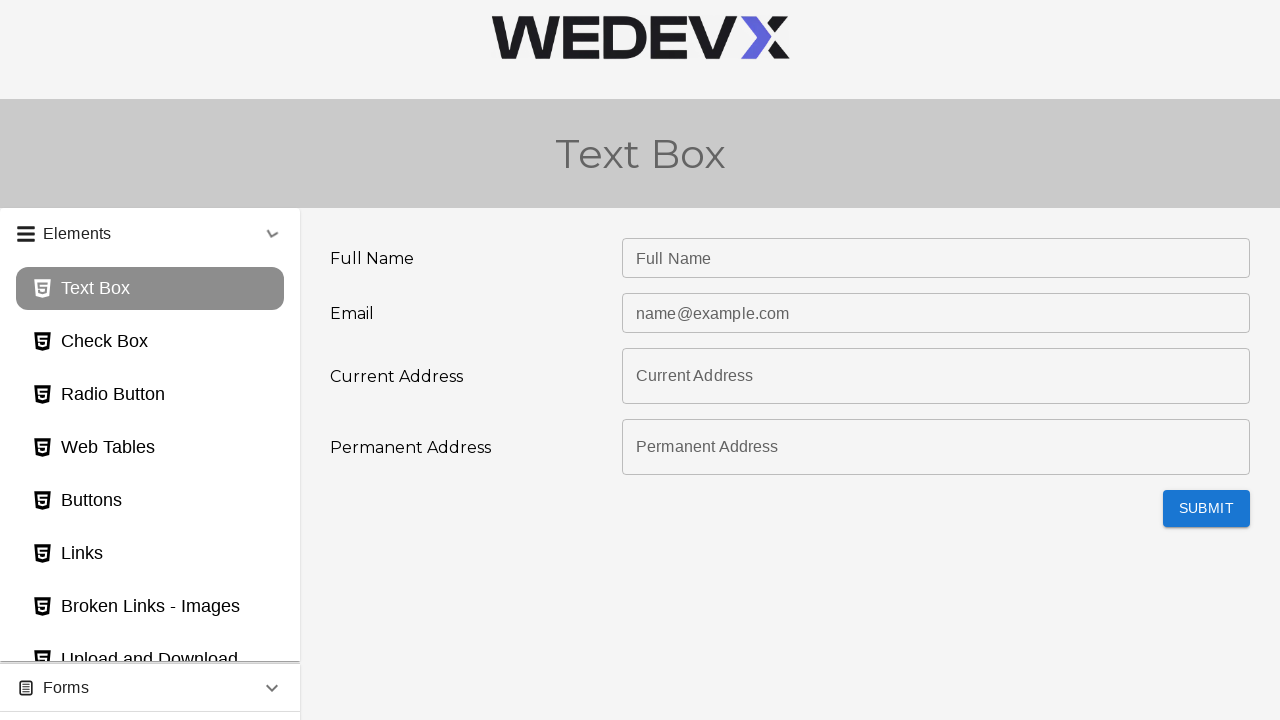

Clicked radio button page link at (150, 267) on #radioButton_page
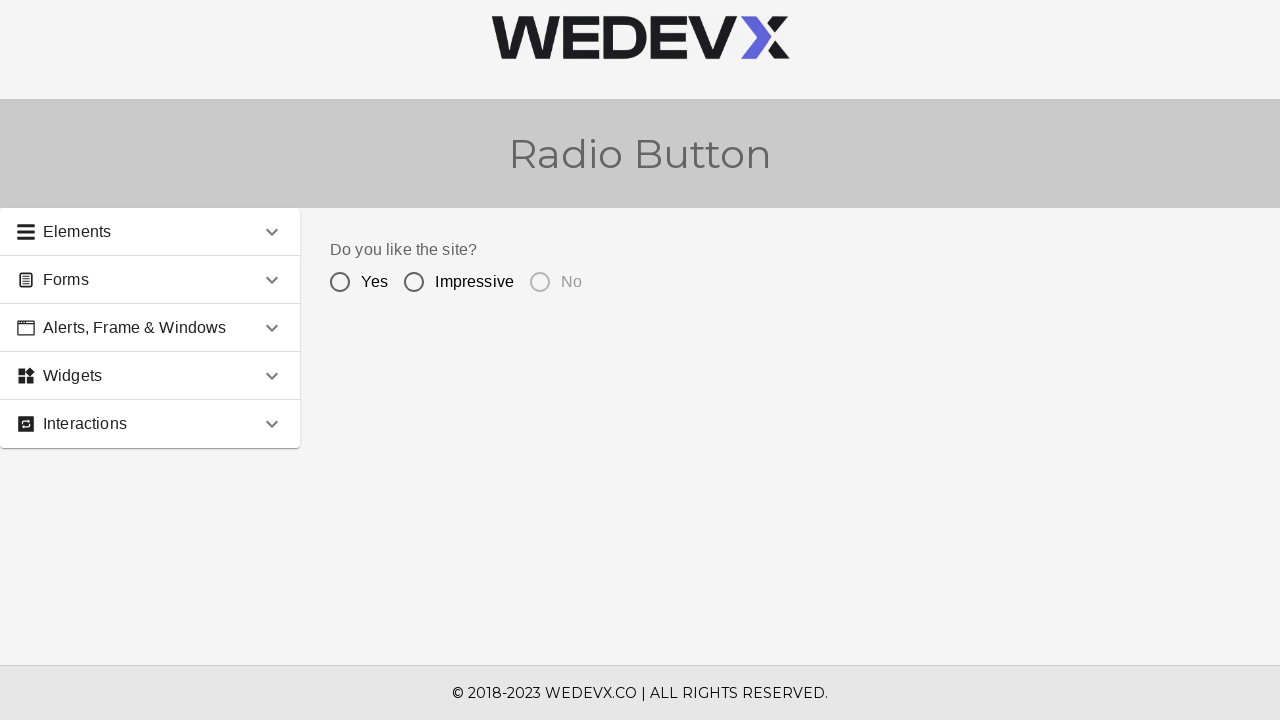

Selected 'Impressive' radio button option at (414, 282) on input[value='Impressive']
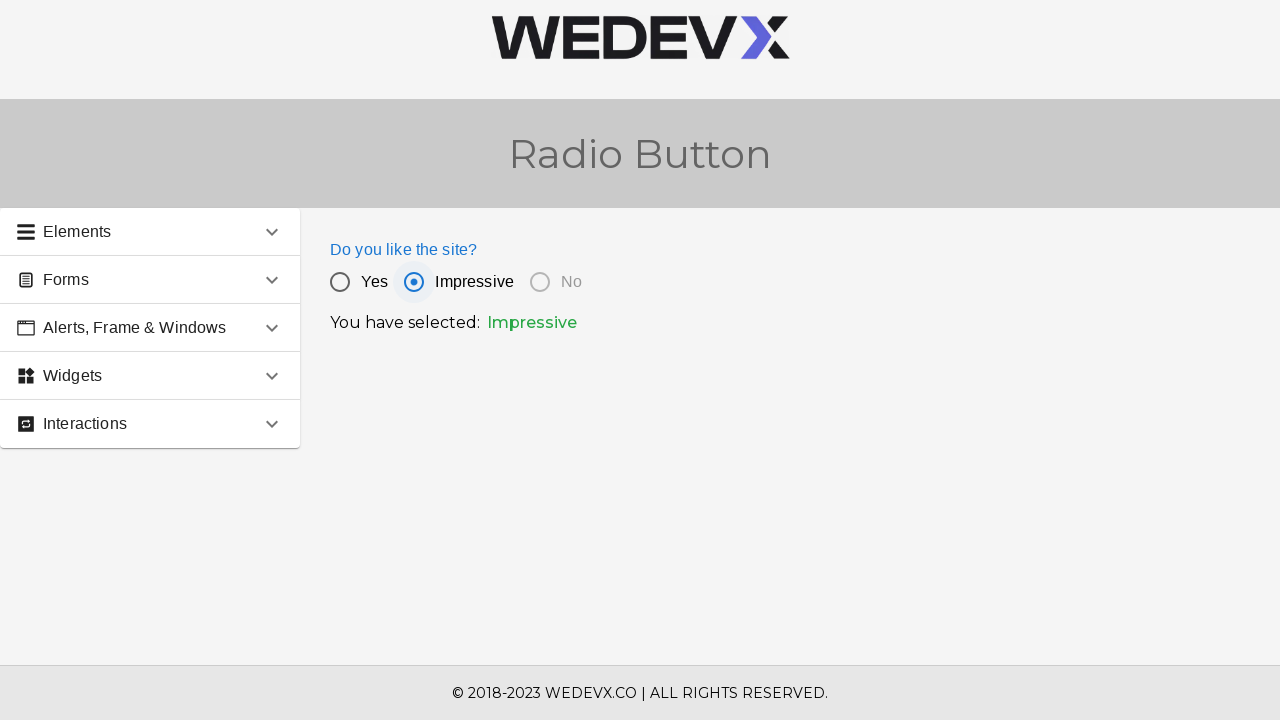

Verified that 'Impressive' radio button is selected
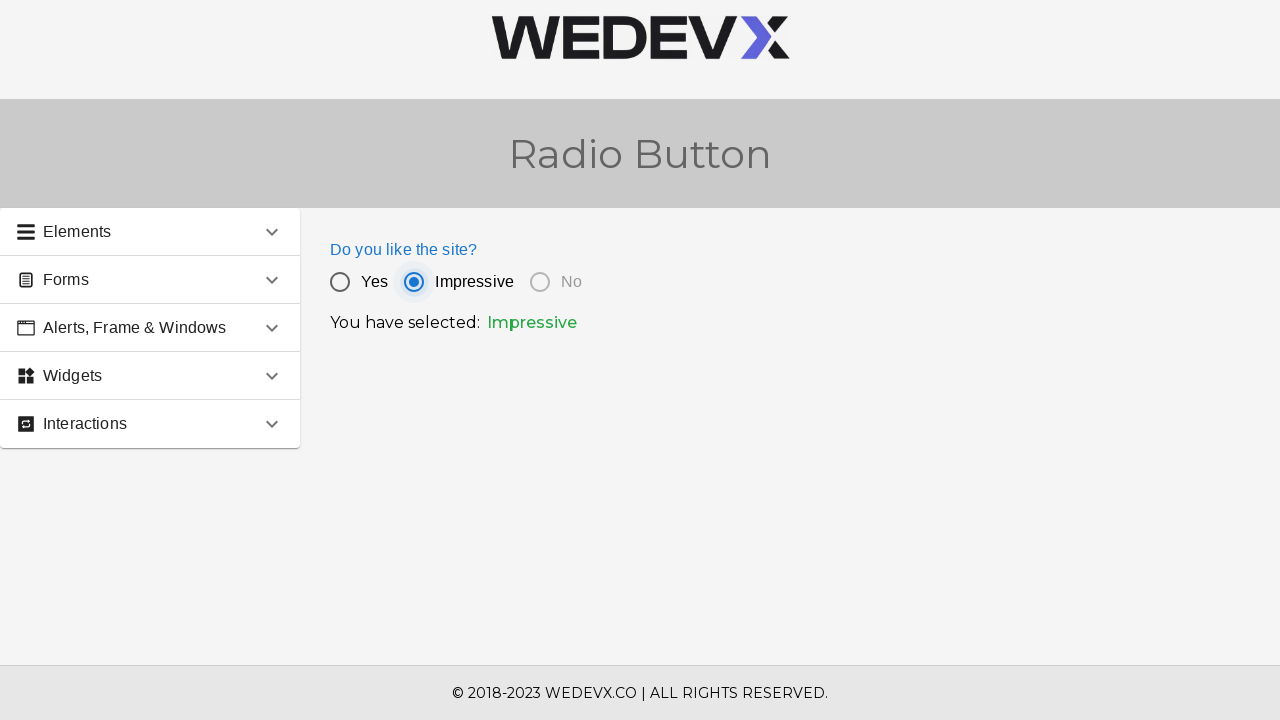

Verified that 'Yes' radio button is not selected
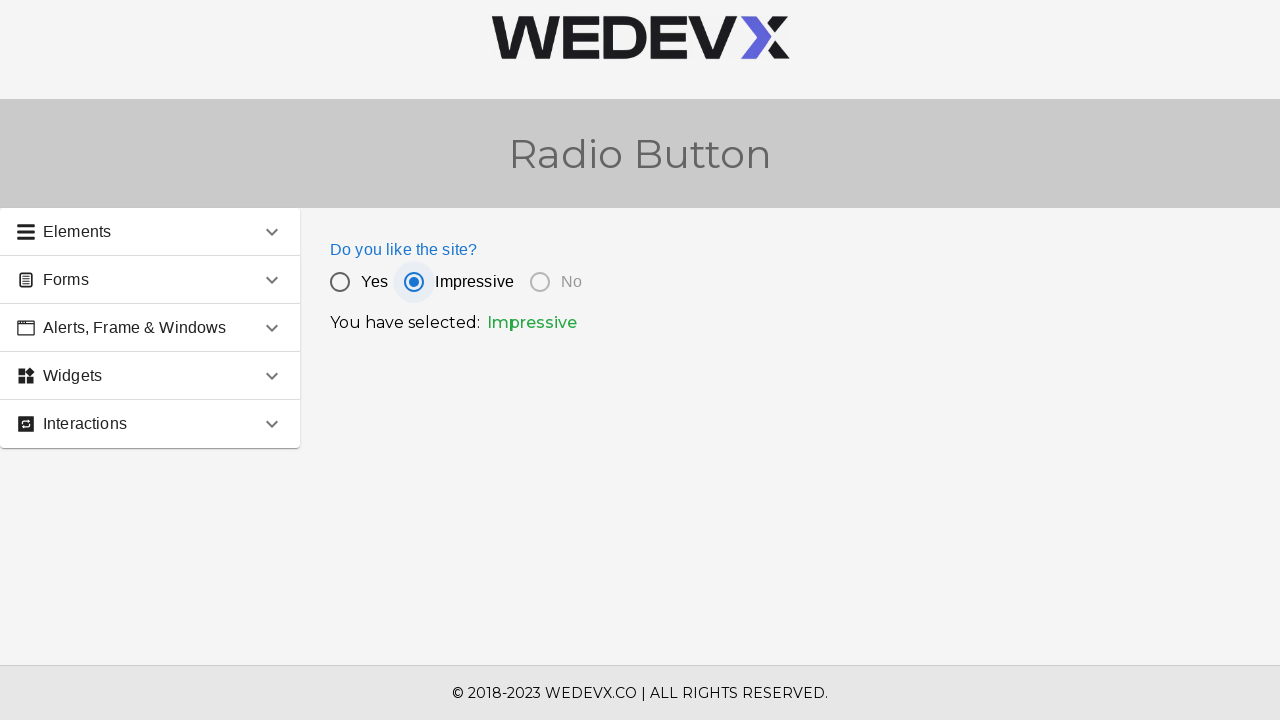

Verified that 'No' radio button is disabled
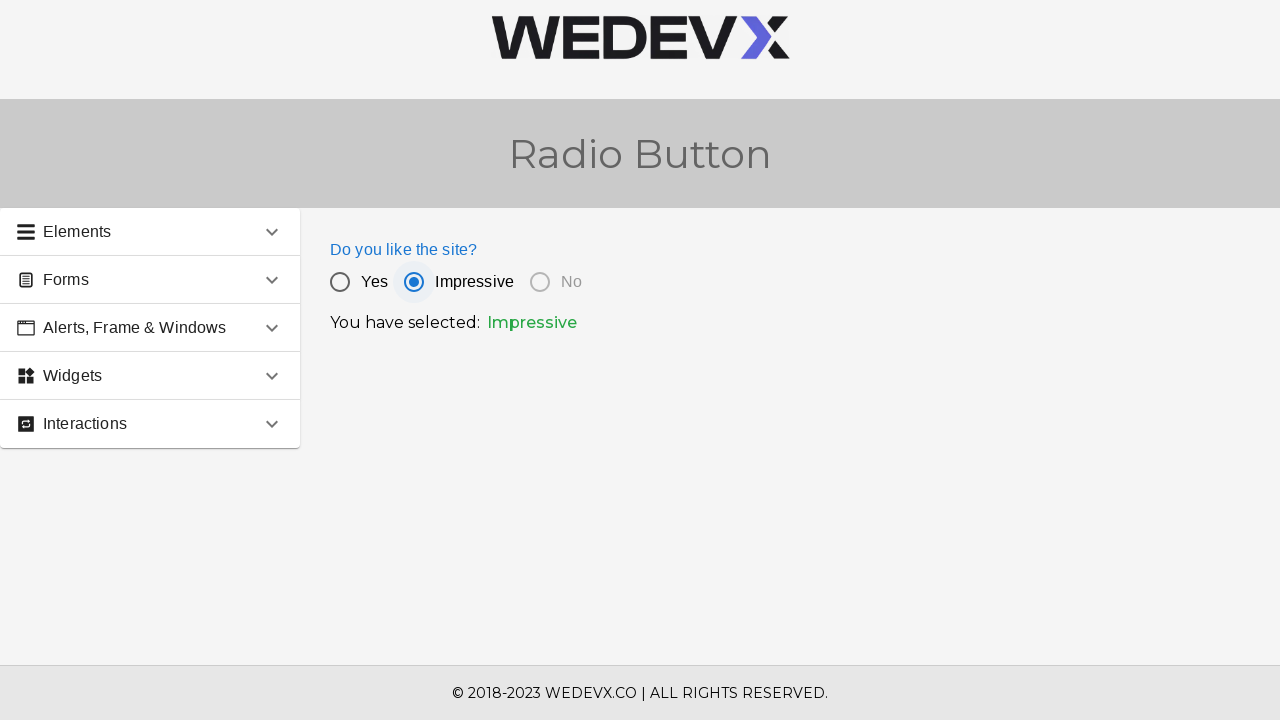

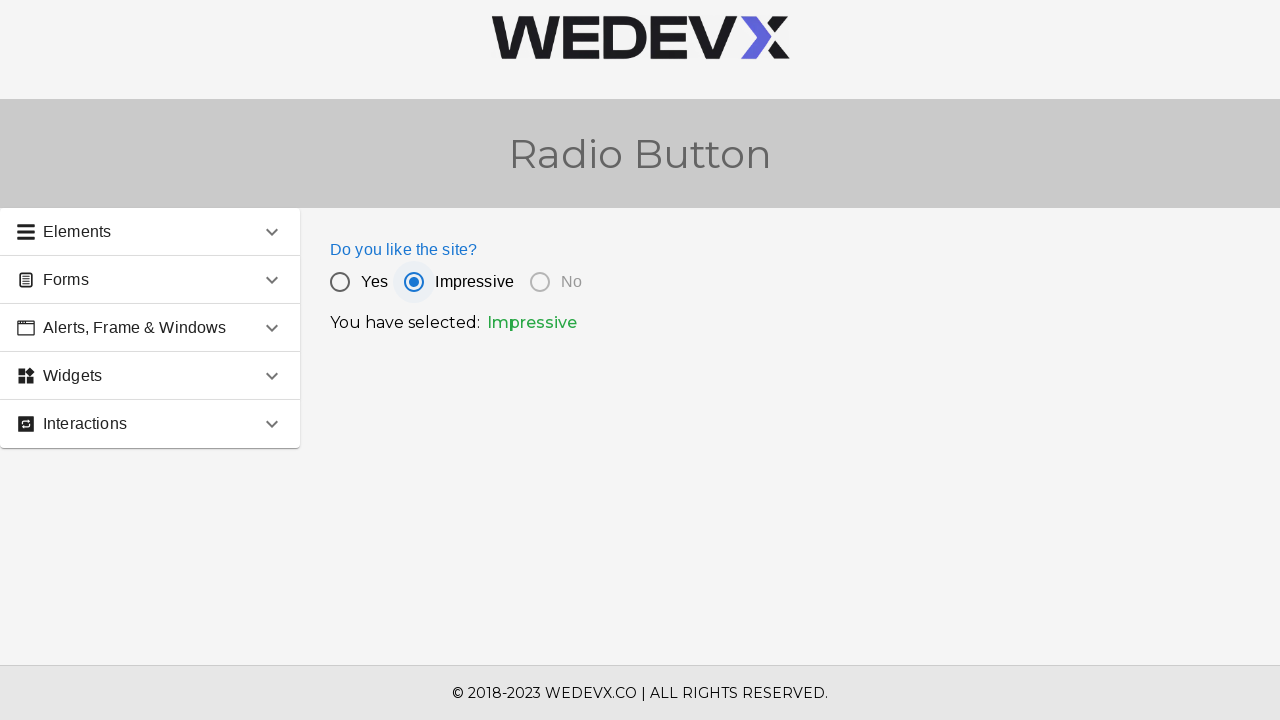